Tests the search functionality from the homepage by clicking the search button first, then entering a query and verifying results

Starting URL: https://zhiyuan.sjtu.edu.cn/

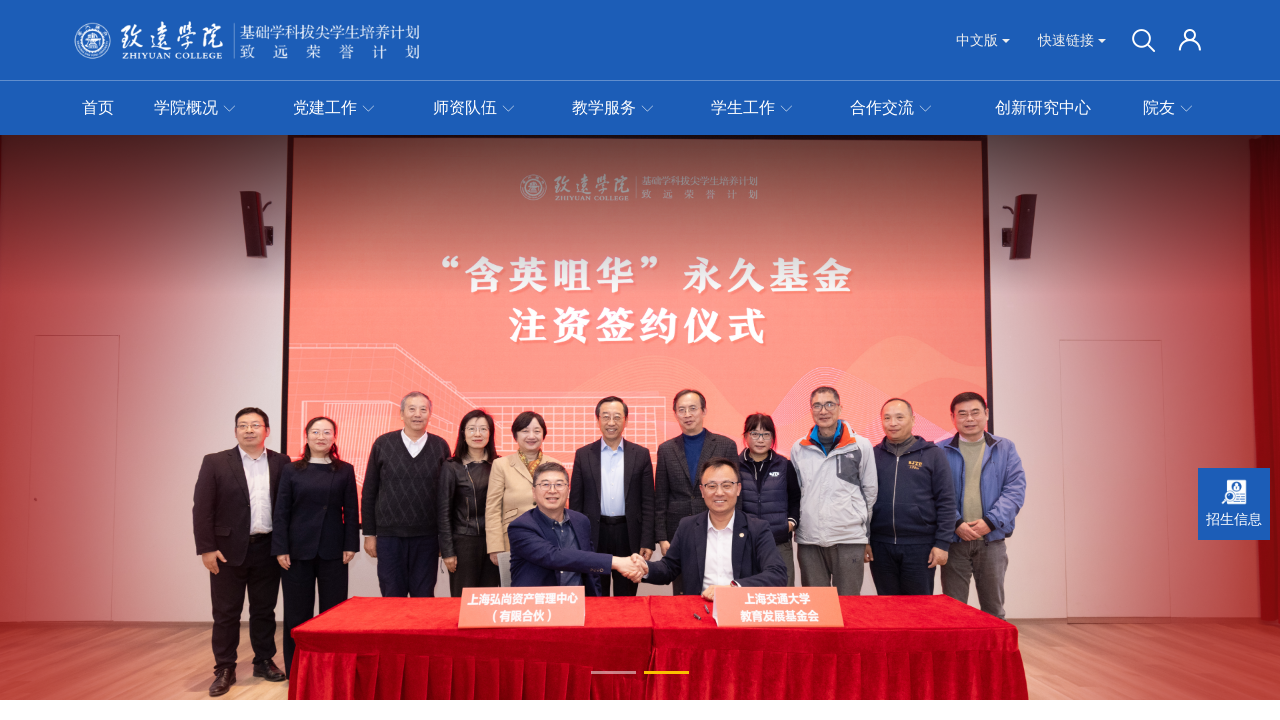

Verified page title is correct
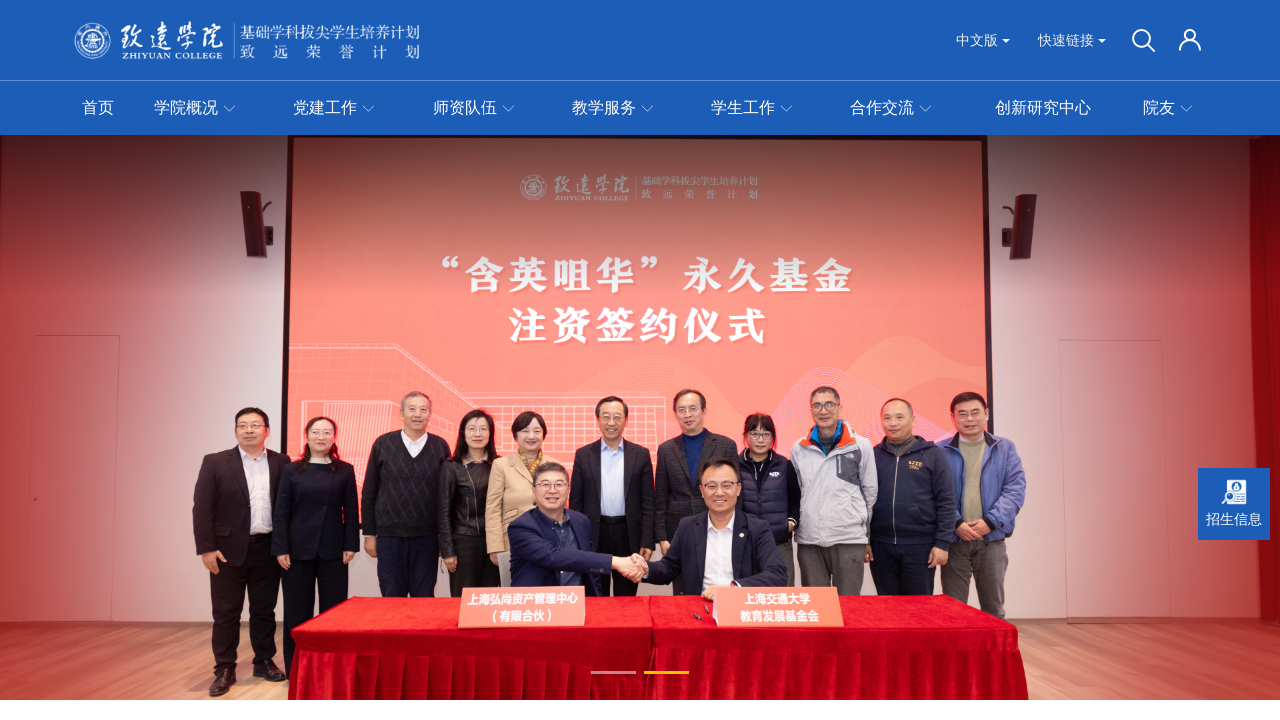

Verified pagination is not initially present on homepage
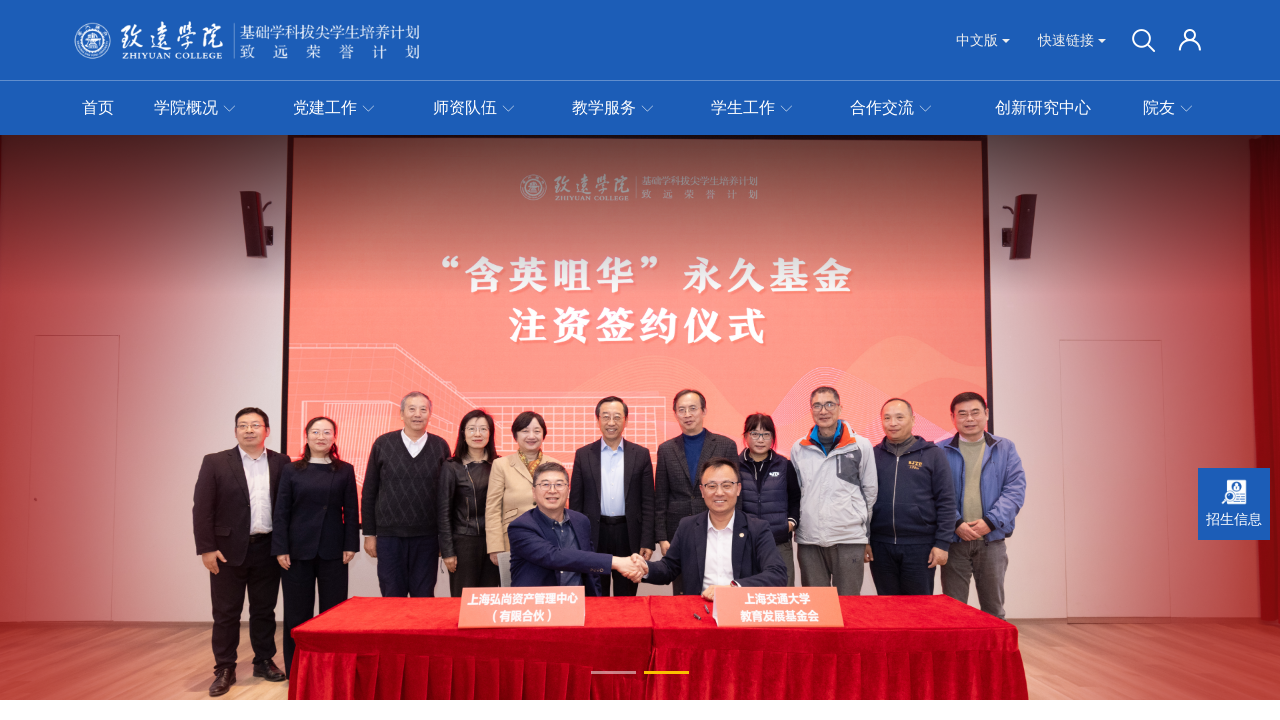

Clicked the search button at (1143, 40) on .search-btn
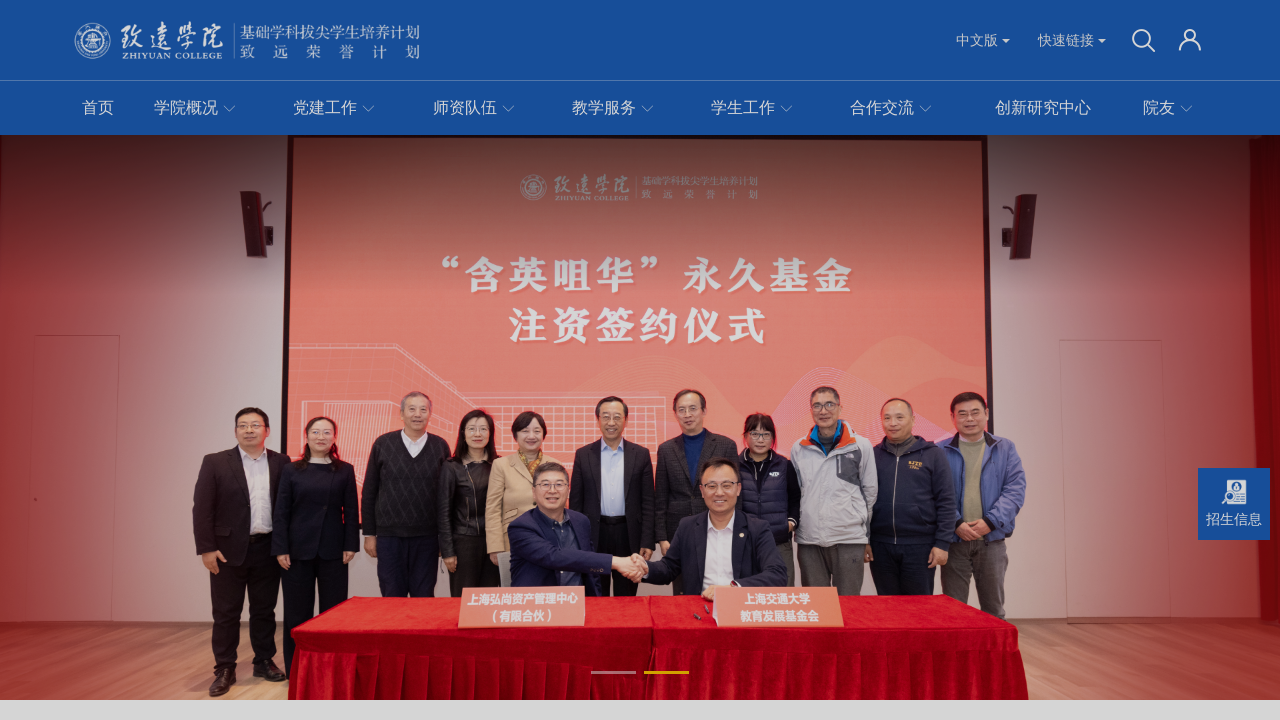

Waited for search page to load
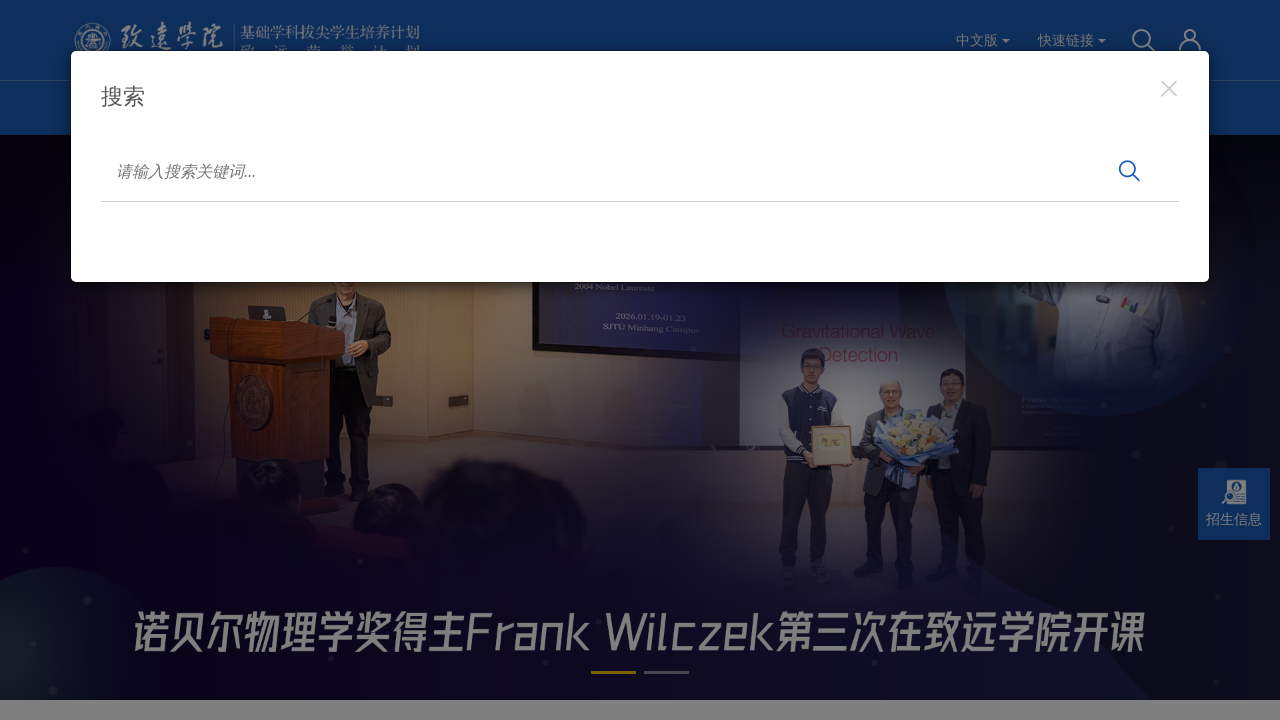

Entered search query '奖学金' in search input field on #search-input
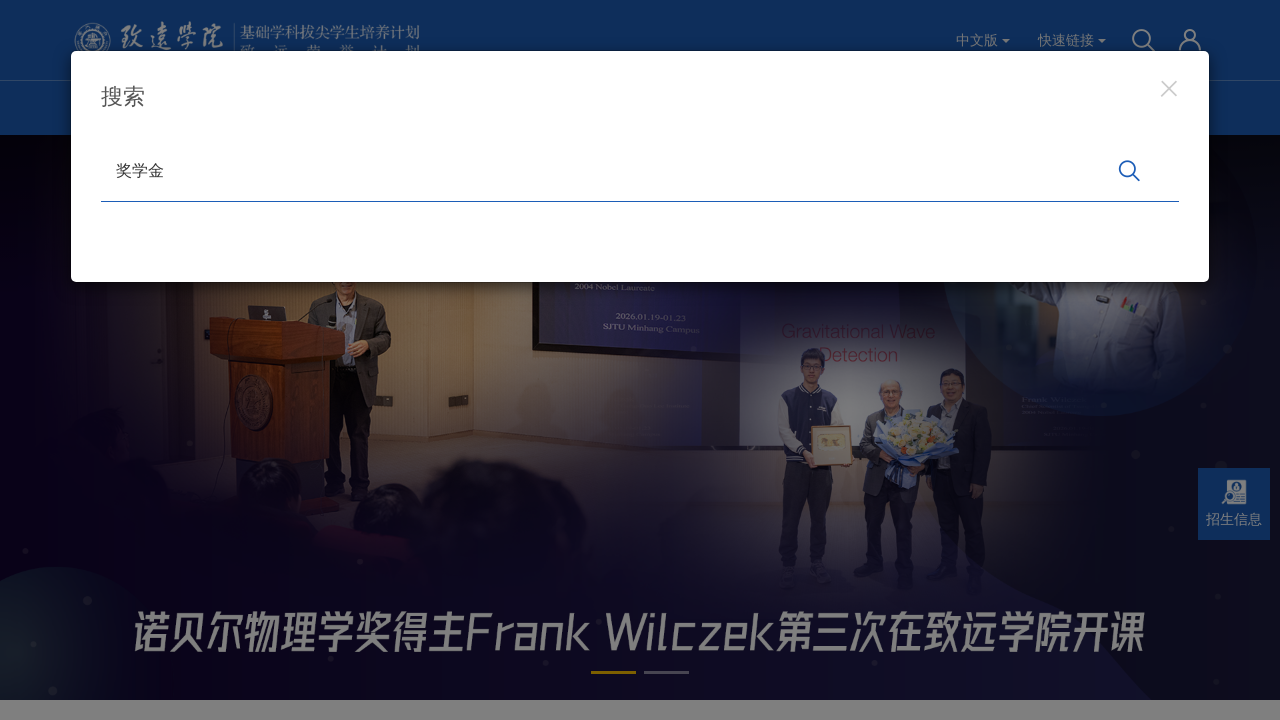

Pressed Enter to submit search query on #search-input
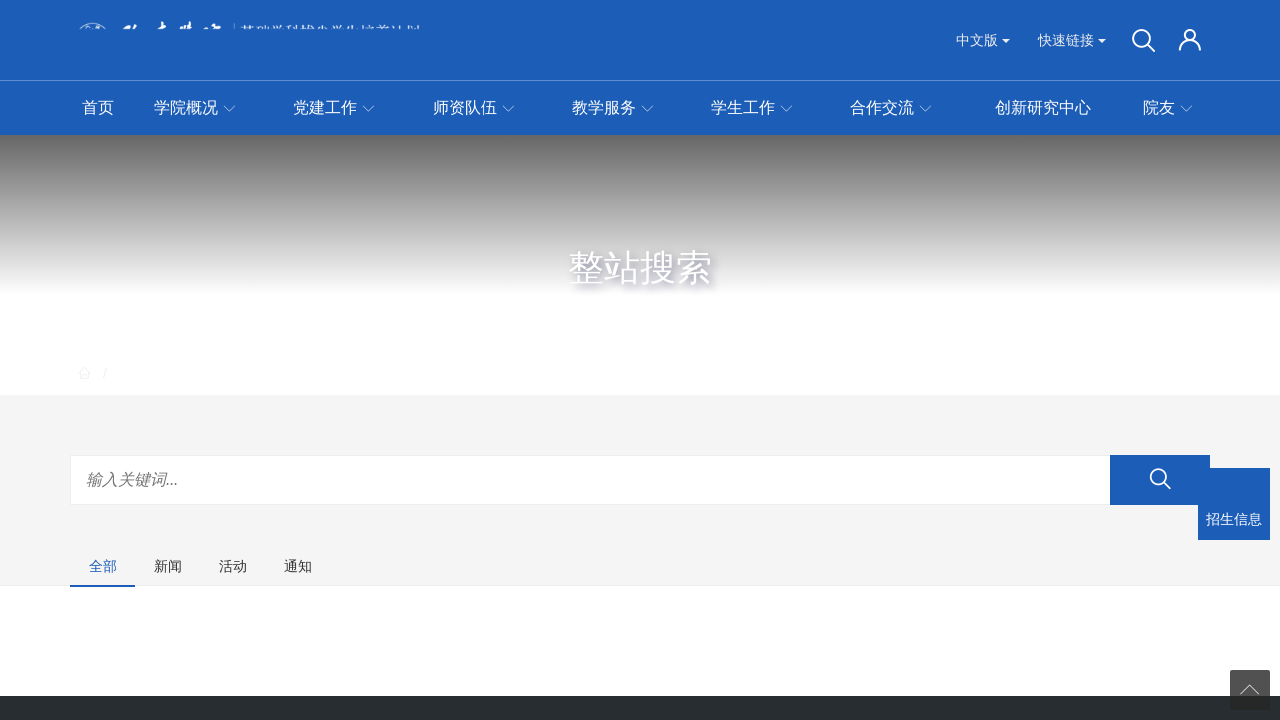

Waited for search results to load
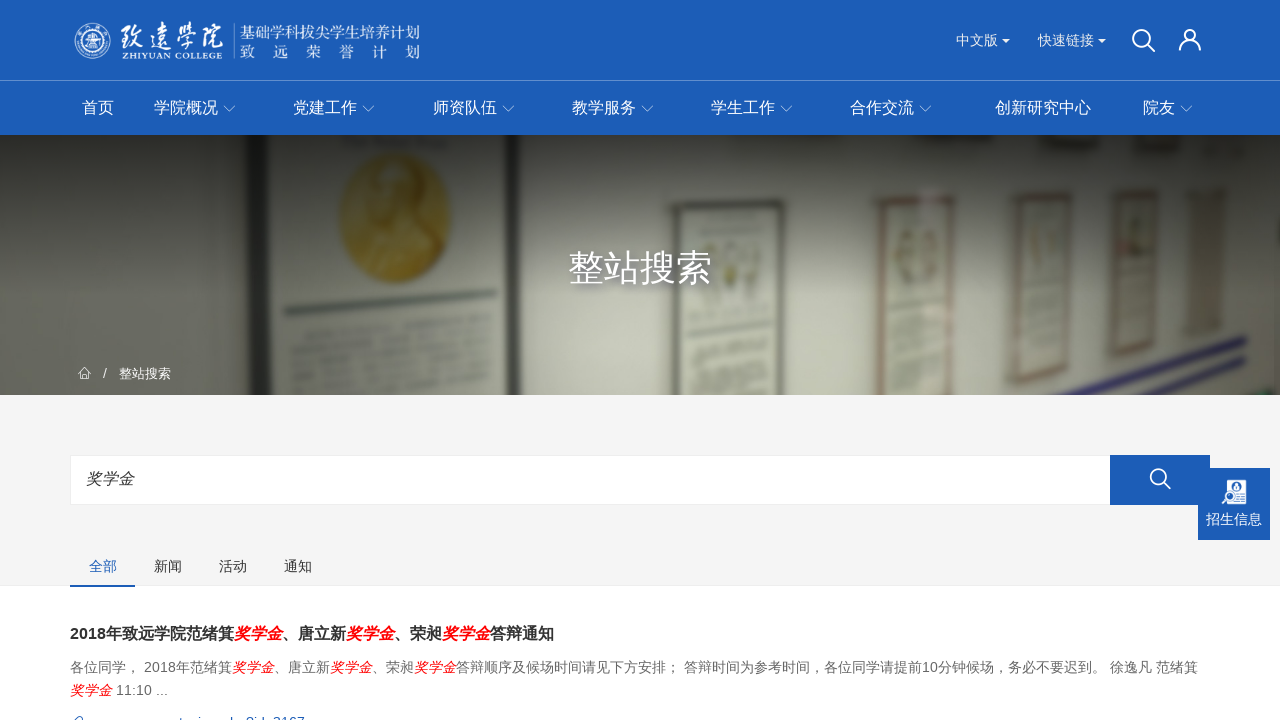

Verified pagination appeared after search results loaded
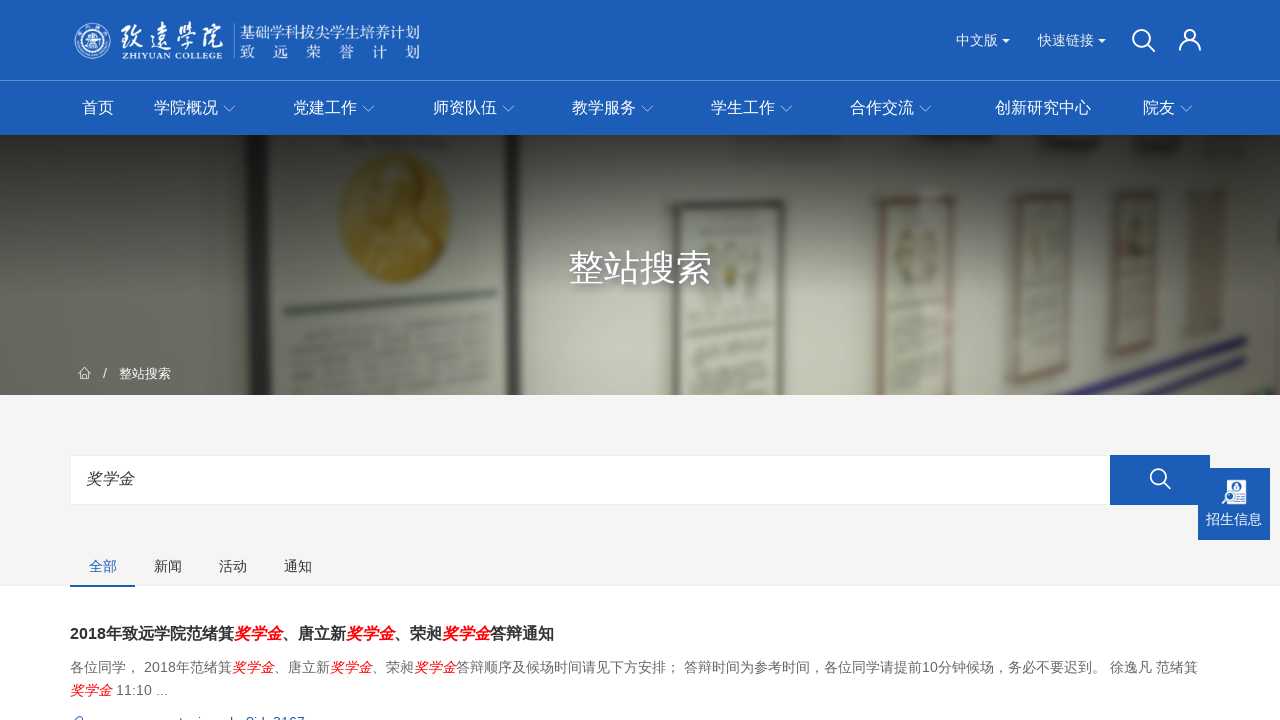

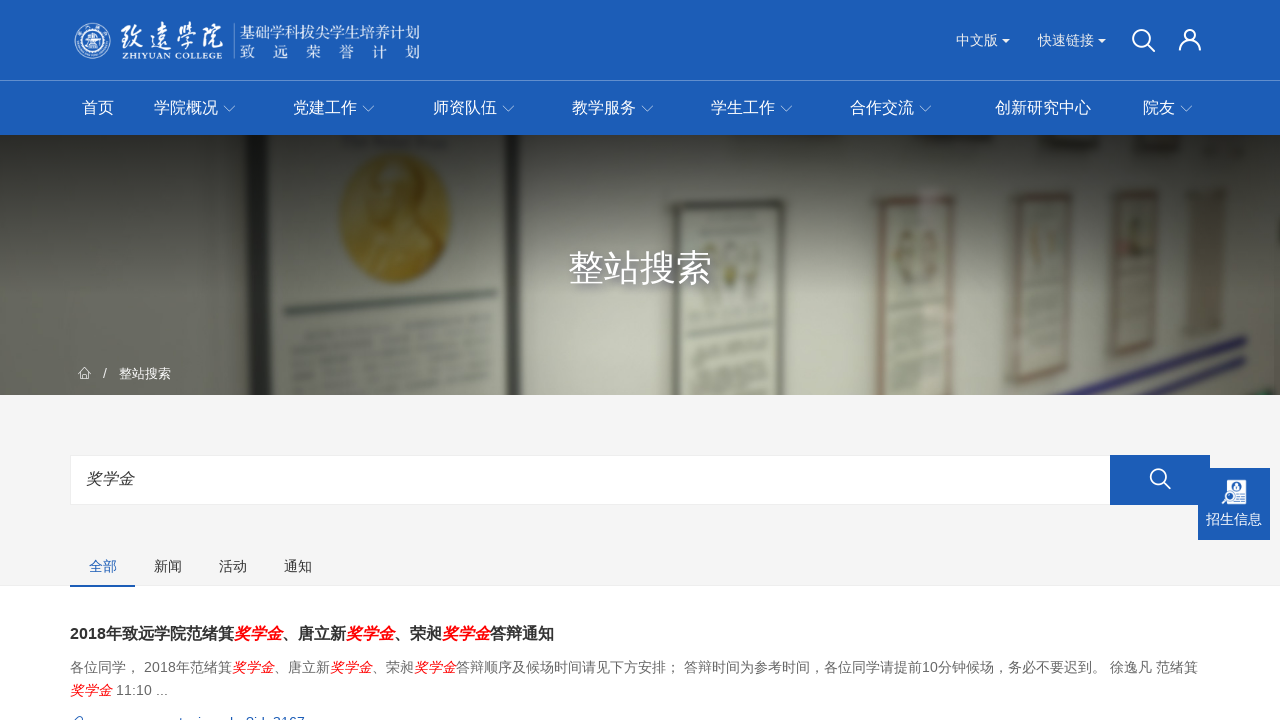